Tests the search functionality on an e-commerce practice site by clicking on the search bar, typing a product name, and verifying results are displayed

Starting URL: https://rahulshettyacademy.com/seleniumPractise/#/

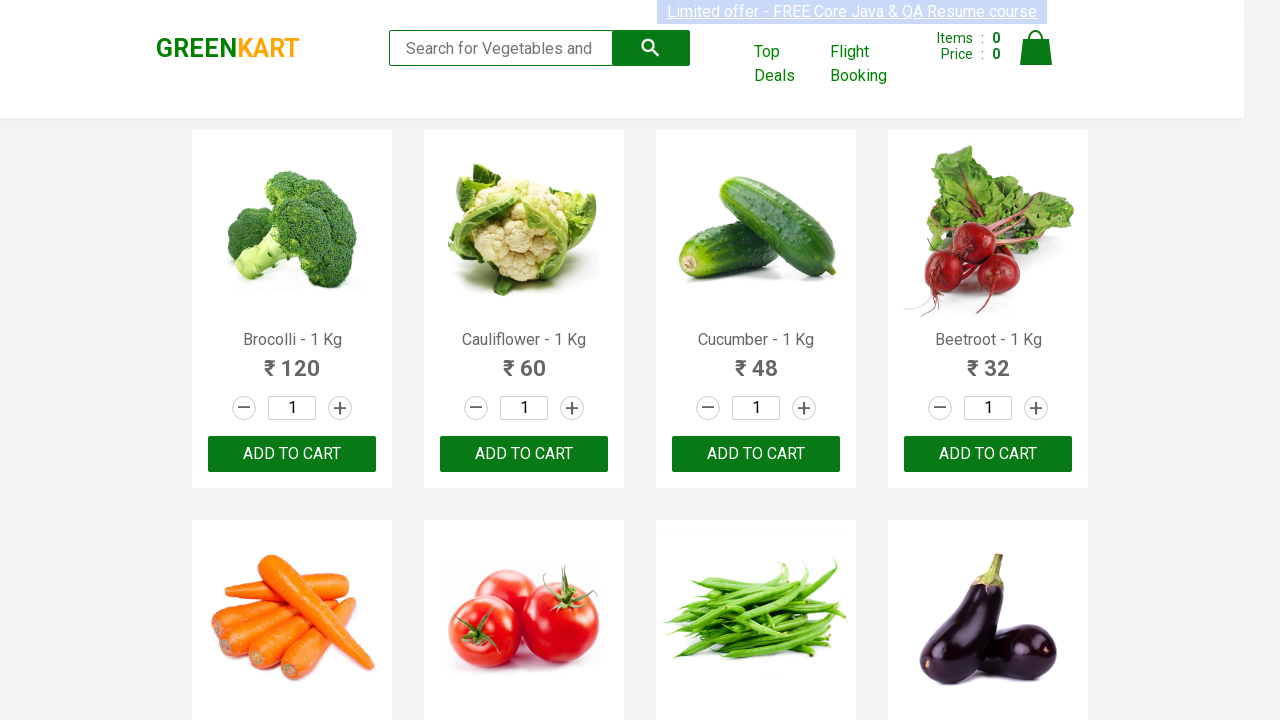

Clicked on the search bar at (501, 48) on form input
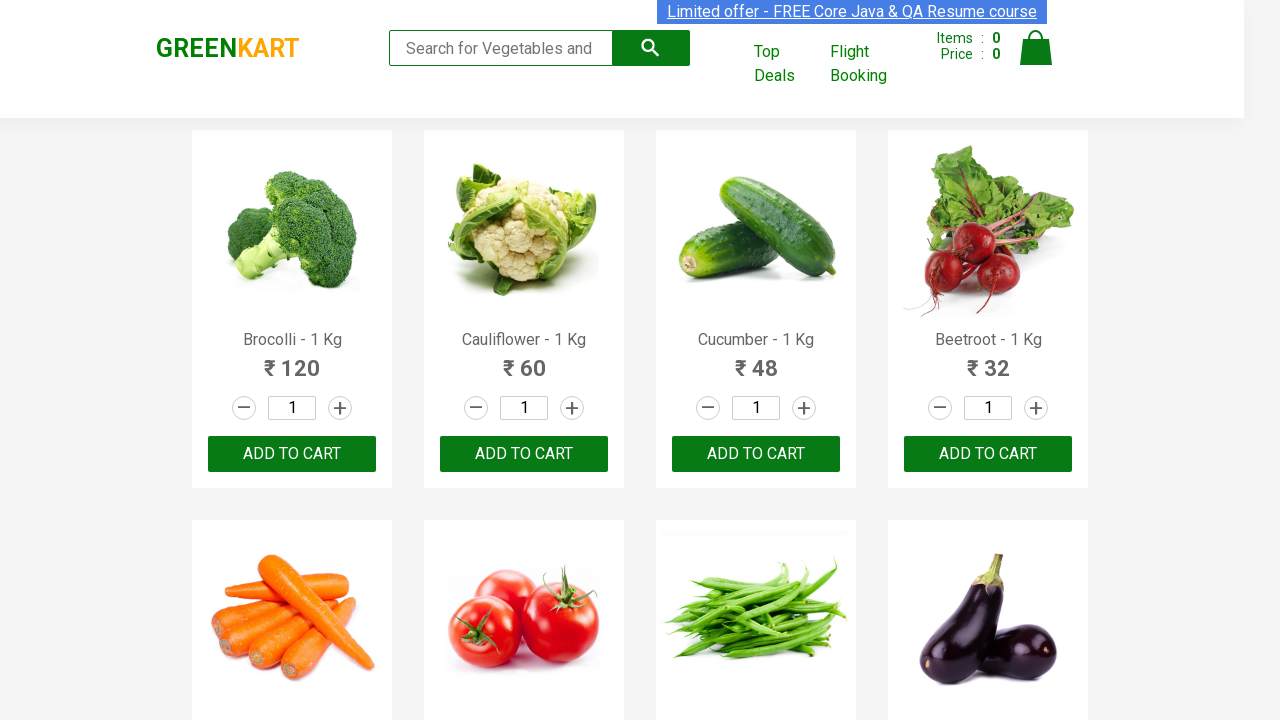

Typed 'Brocolli' in the search bar on form input
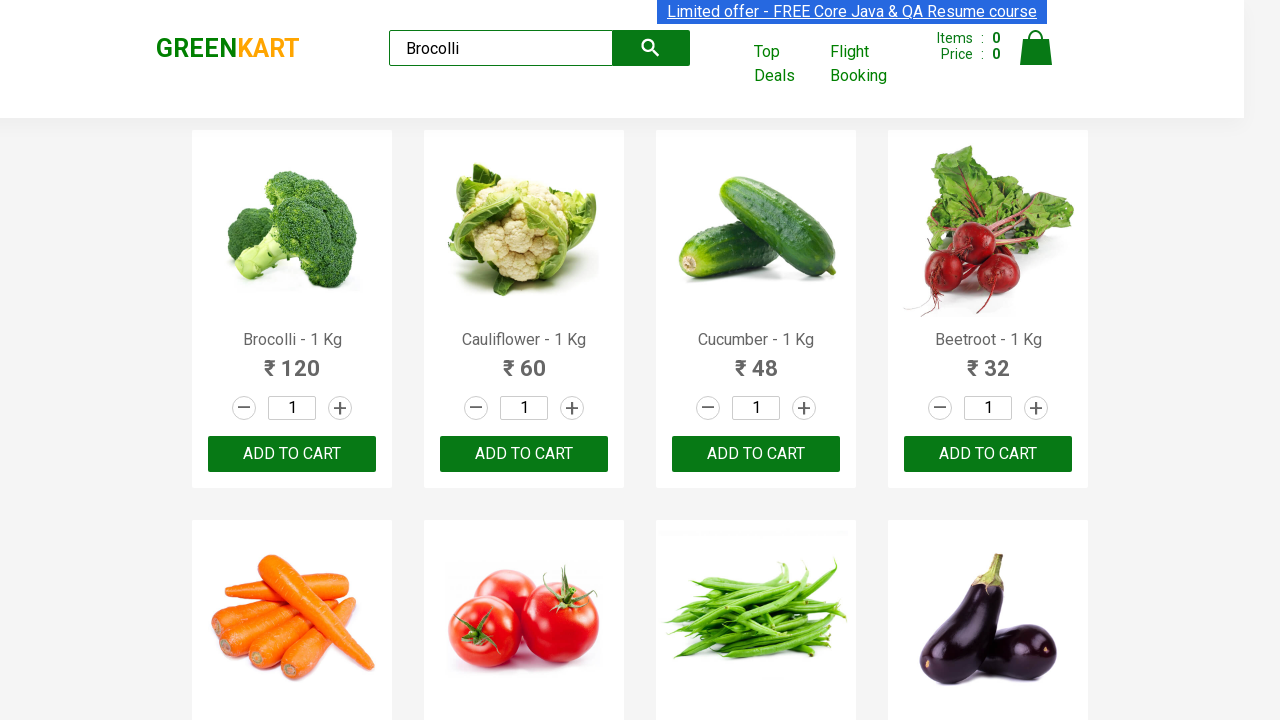

Search results displayed with visible products
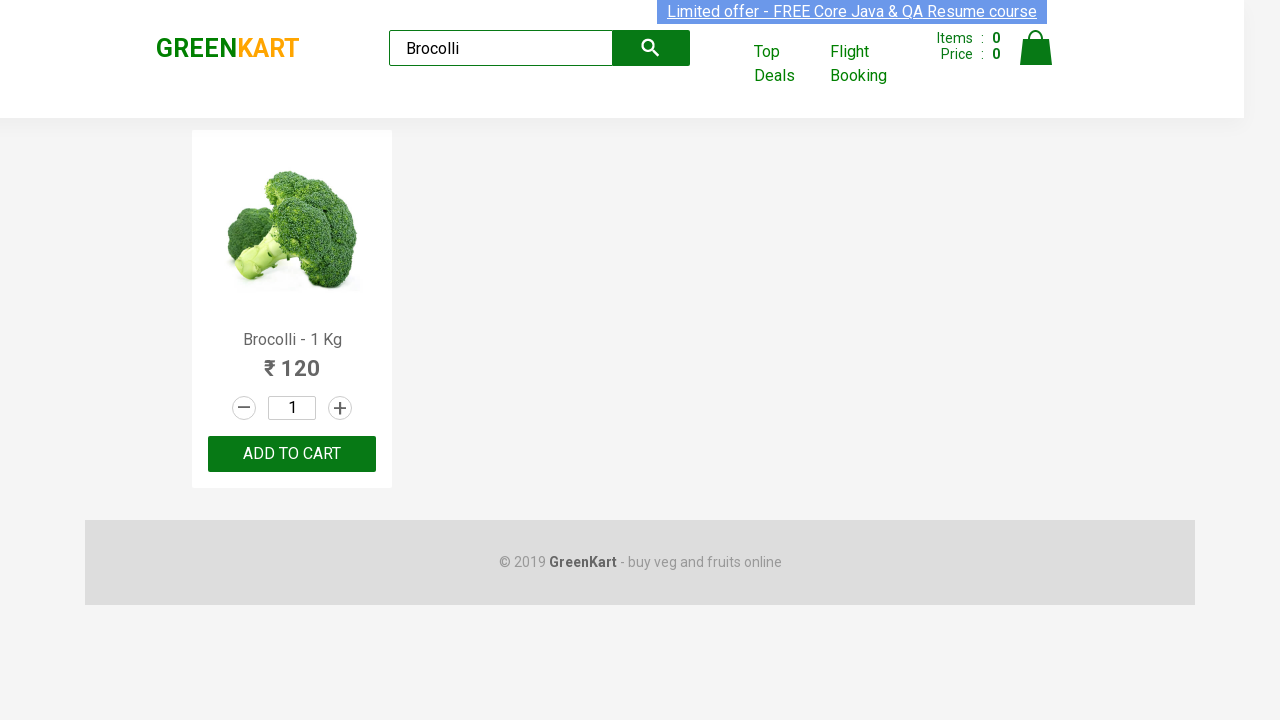

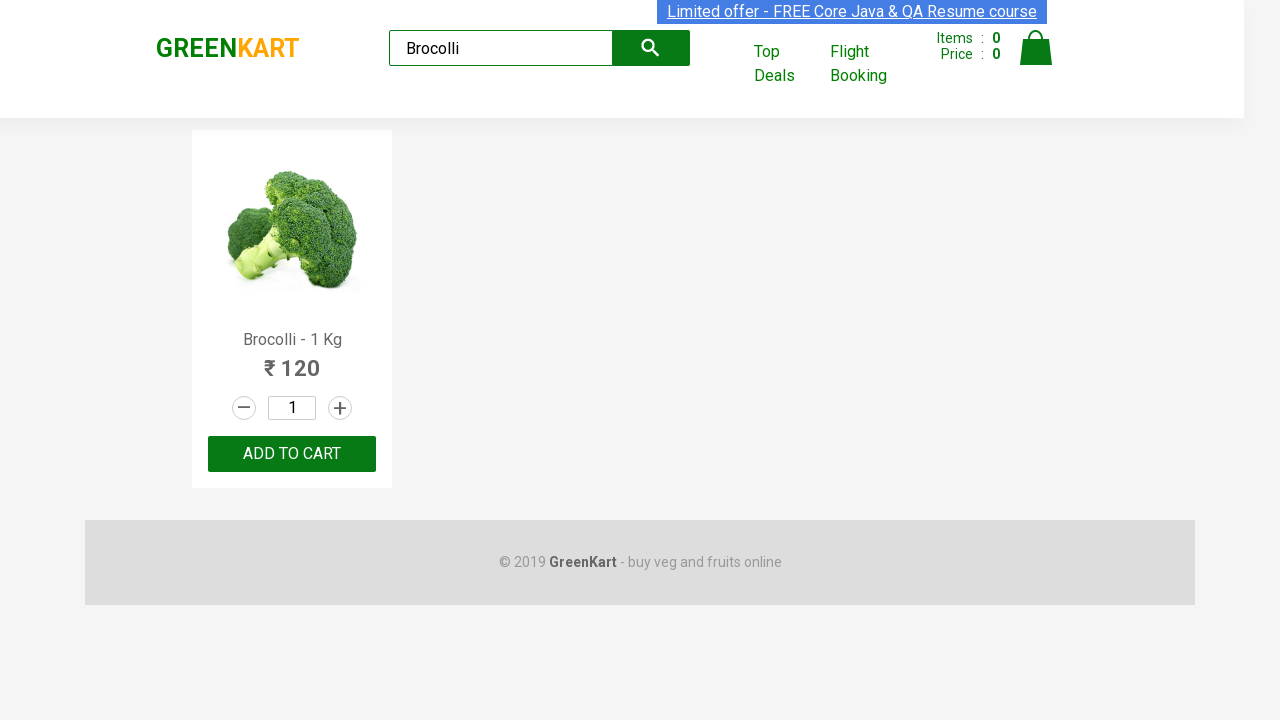